Navigates to Mississauga city website, clicks on "Our organization" dropdown menu, and verifies the dropdown items are displayed

Starting URL: https://www.mississauga.ca/

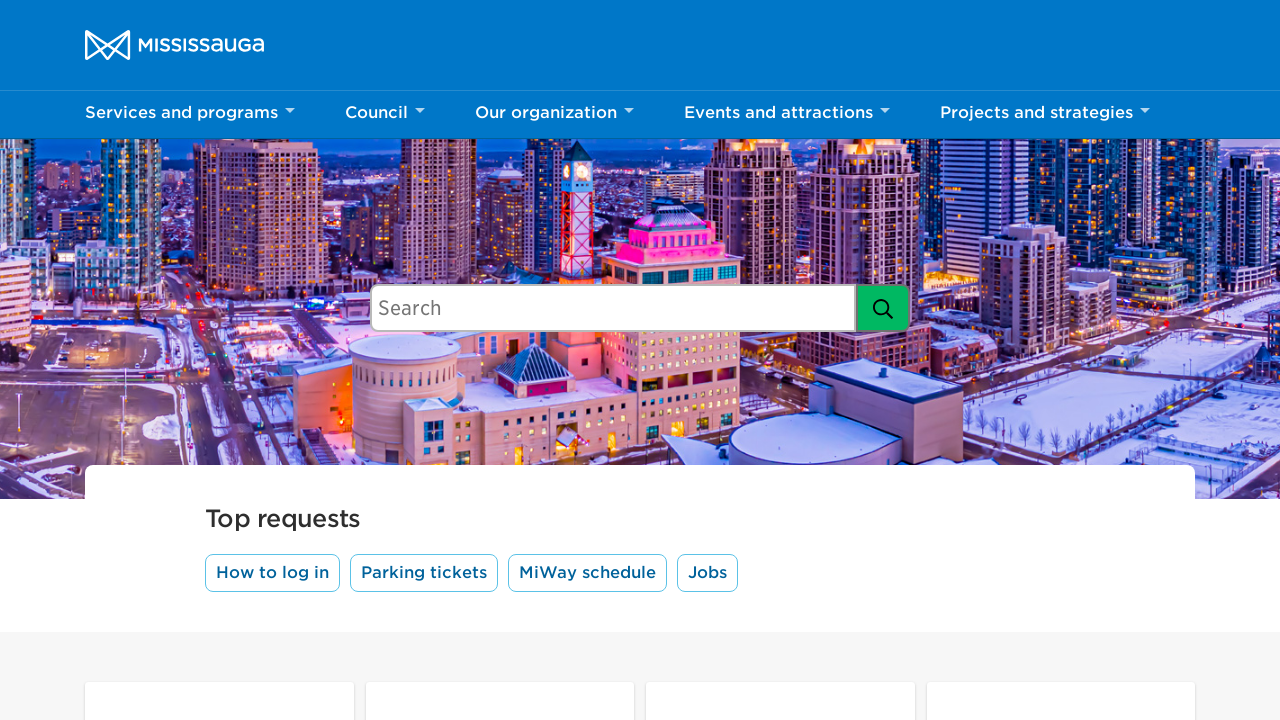

Navigated to Mississauga city website
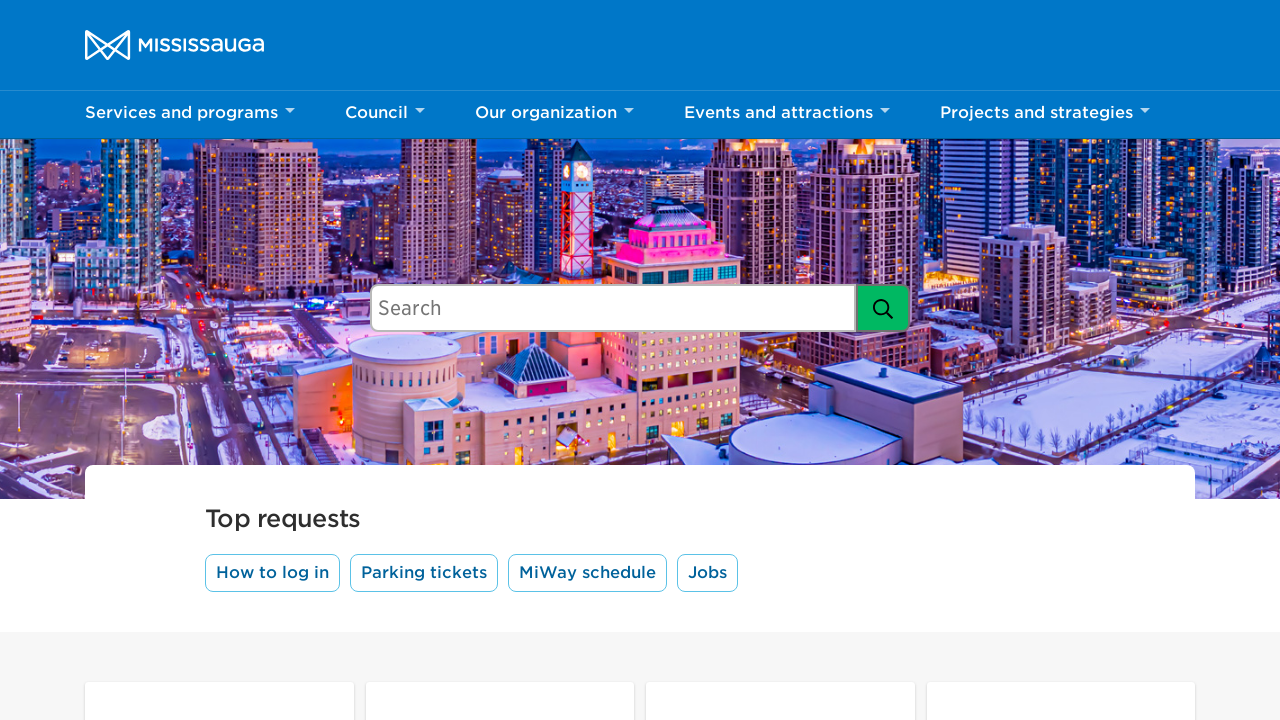

Clicked on 'Our organization' dropdown button at (554, 115) on button:has-text('Our organization')
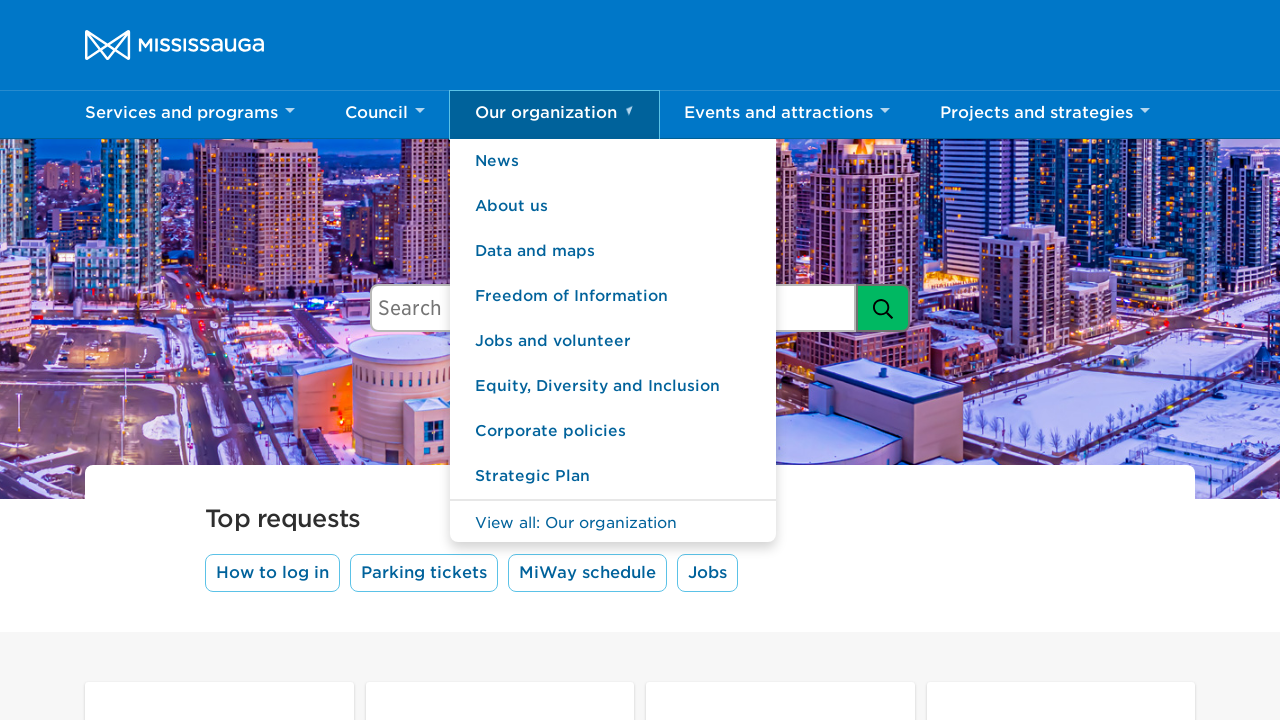

Dropdown menu became visible
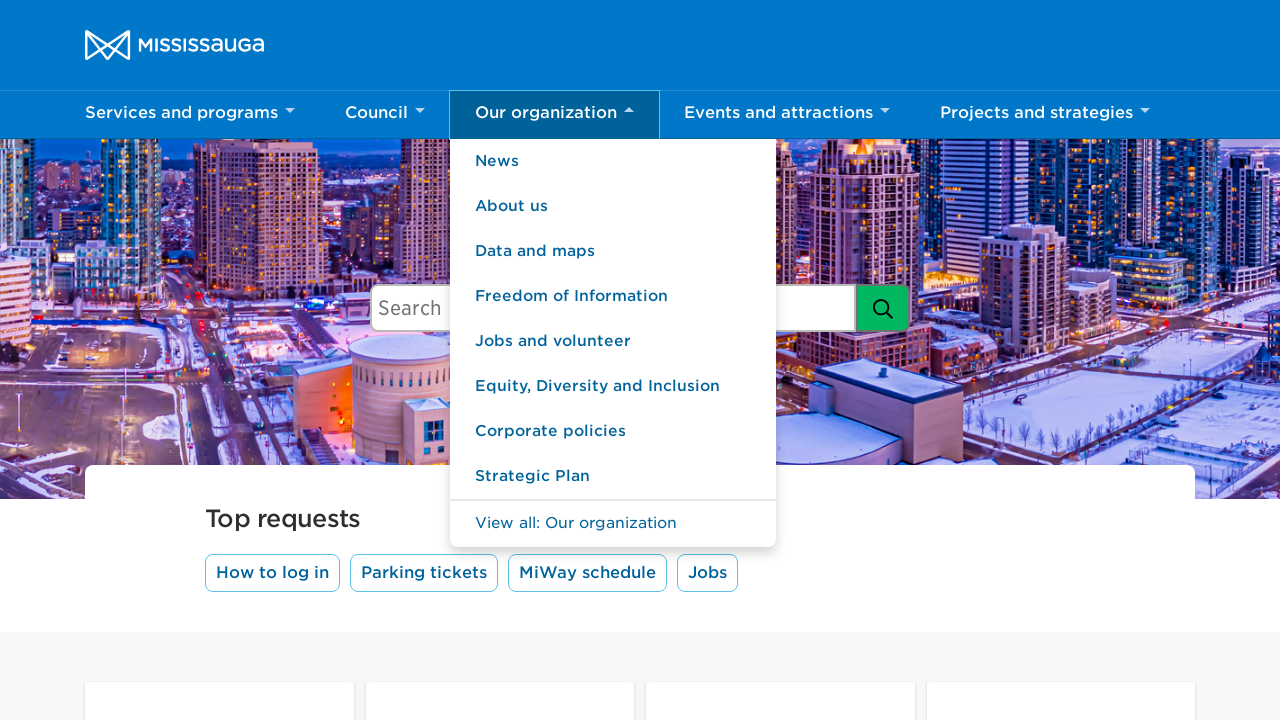

Retrieved all dropdown menu items
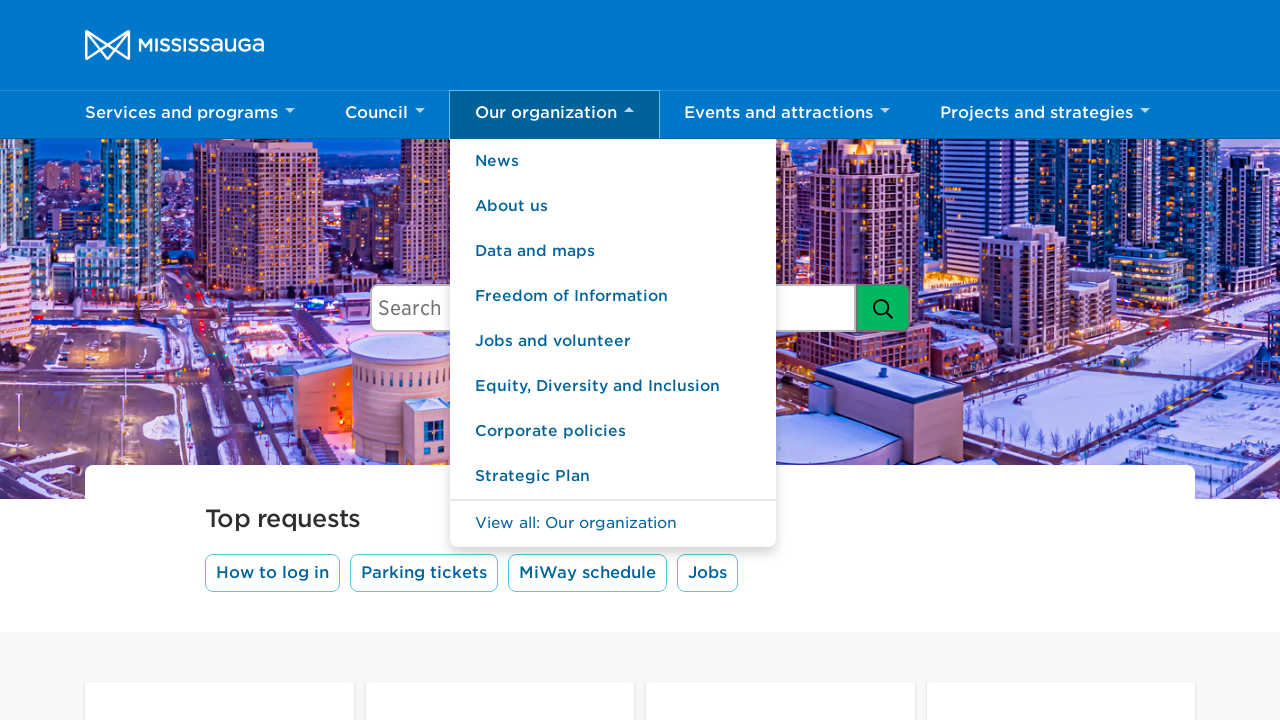

Verified dropdown item: 
                            News
                        
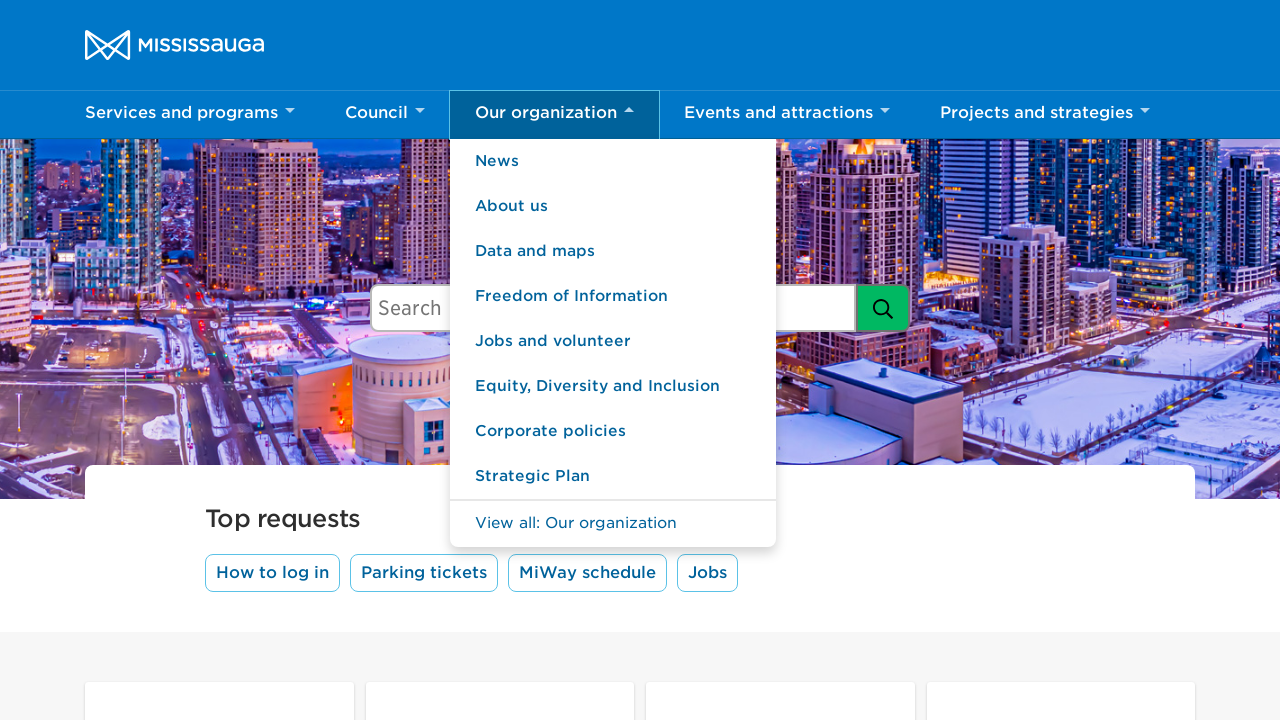

Verified dropdown item: 
                            About us
                        
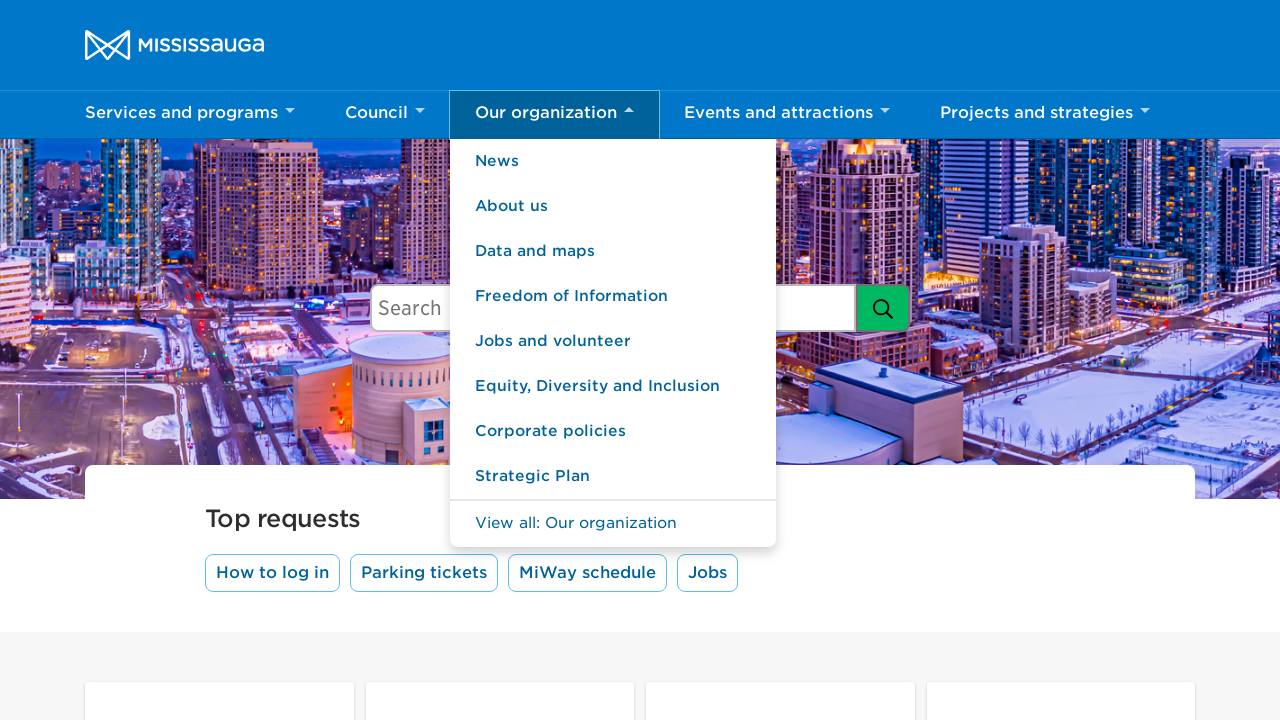

Verified dropdown item: 
                            Data and maps
                        
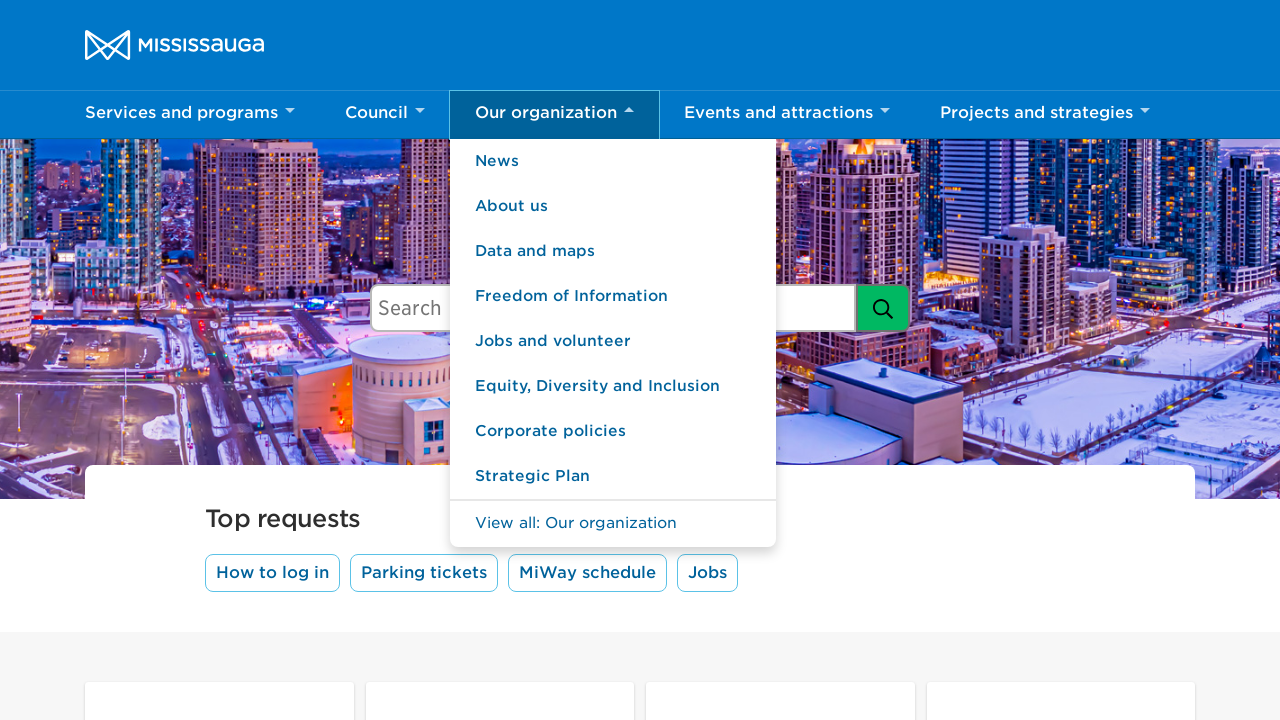

Verified dropdown item: 
                            Freedom of Information
                        
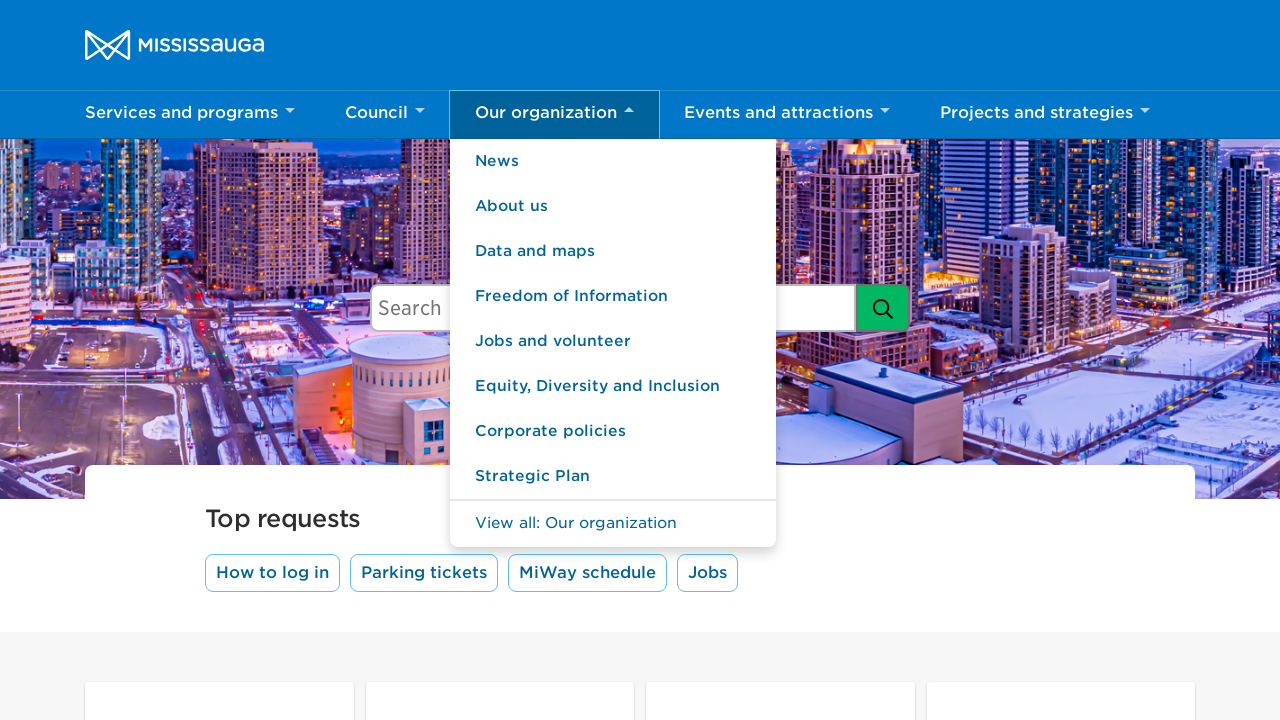

Verified dropdown item: 
                            Jobs and volunteer
                        
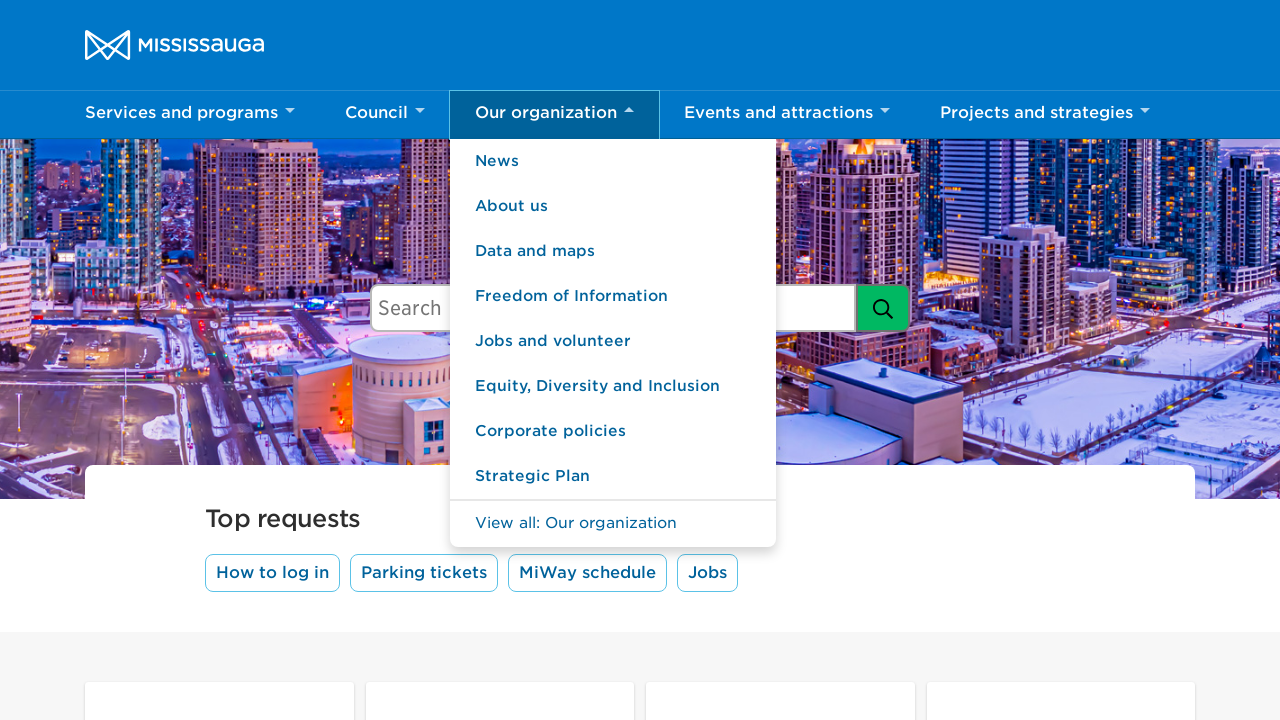

Verified dropdown item: 
                            Equity, Diversity and Inclusion
                        
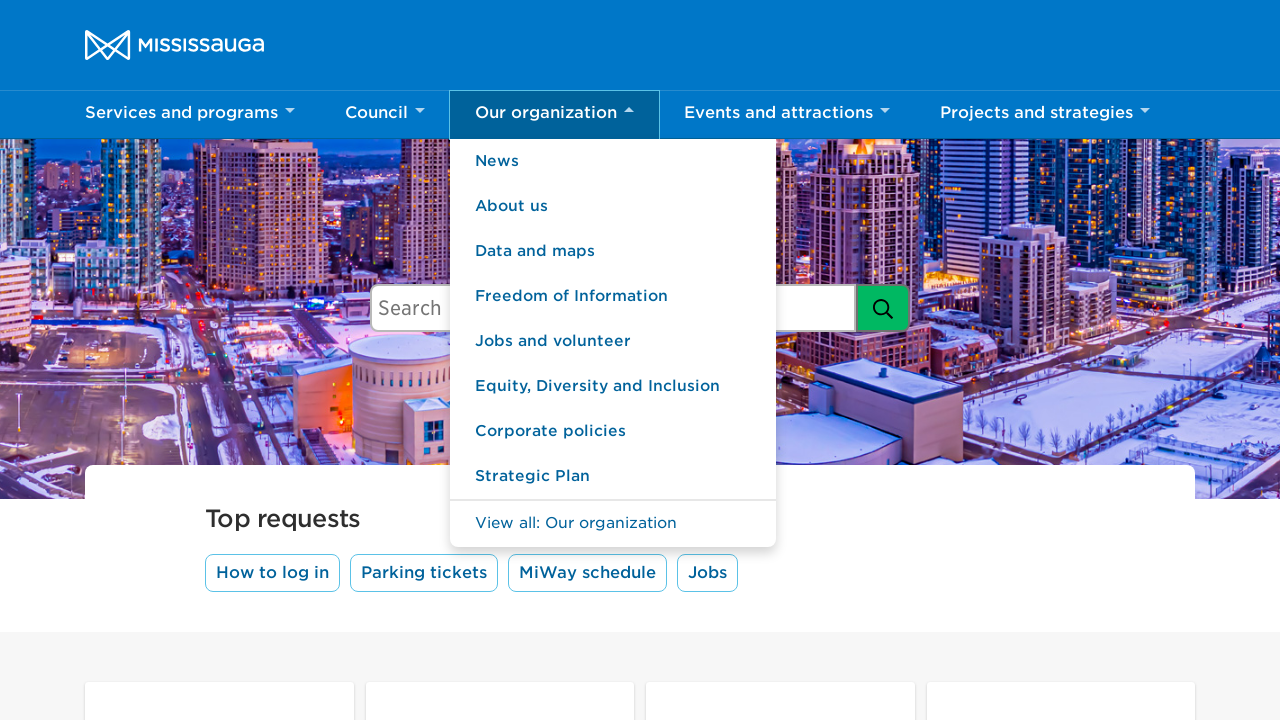

Verified dropdown item: 
                            Corporate policies
                        
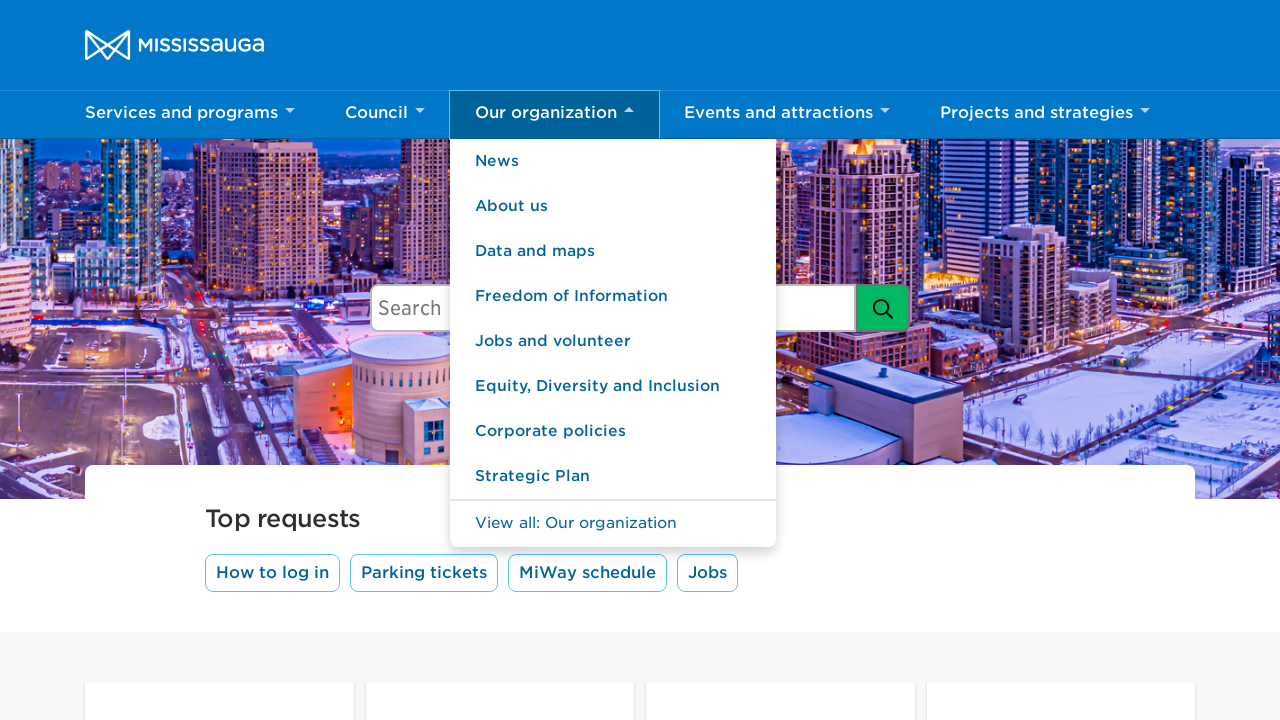

Verified dropdown item: 
                            Strategic Plan
                        
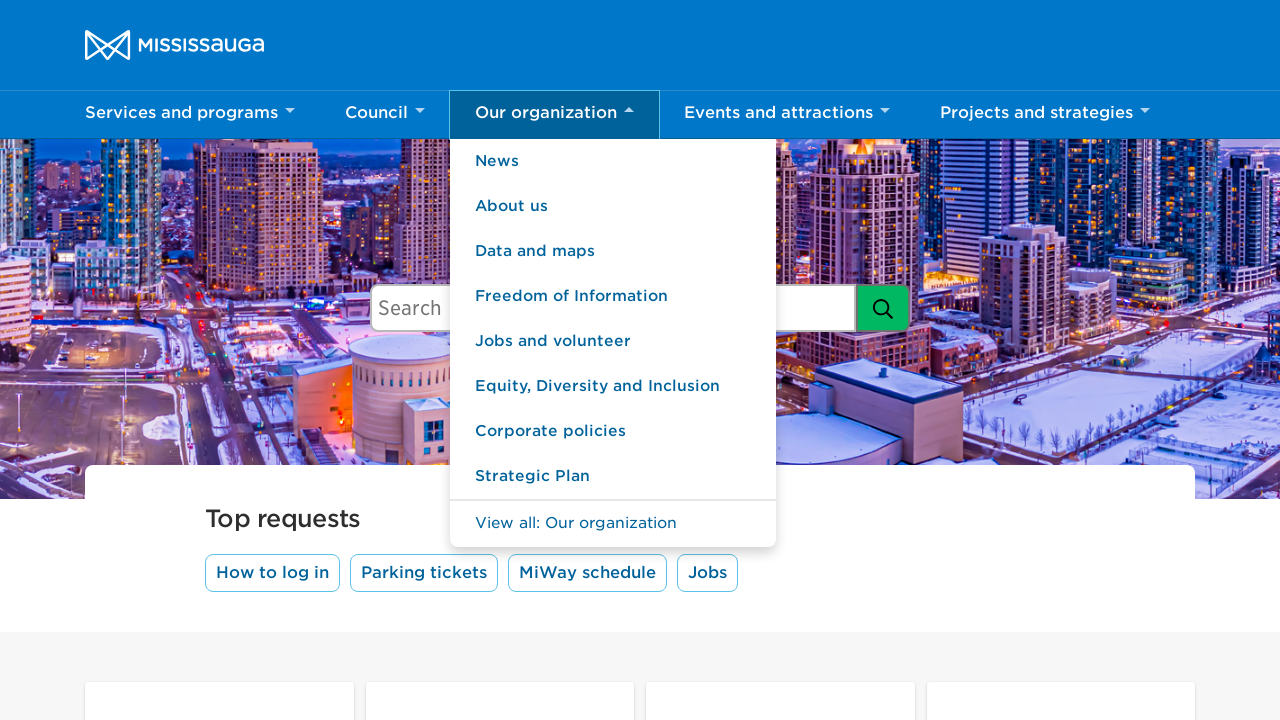

Verified dropdown item: View all: Our organization
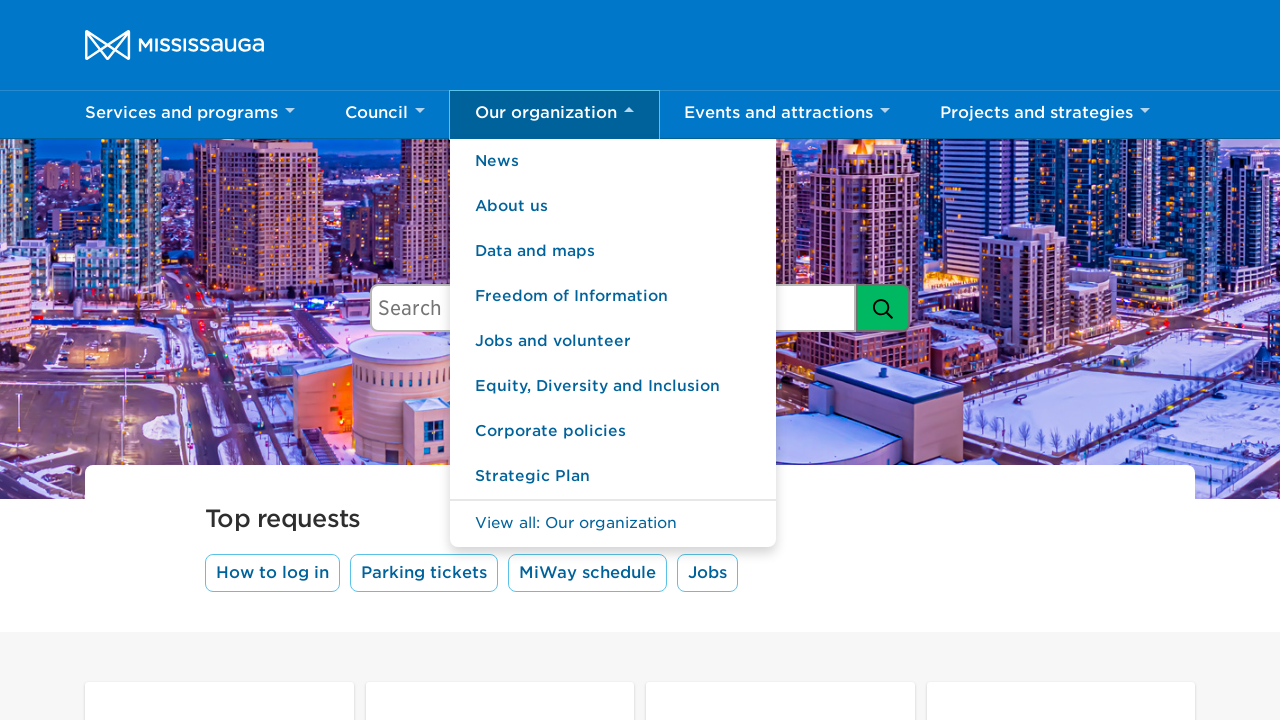

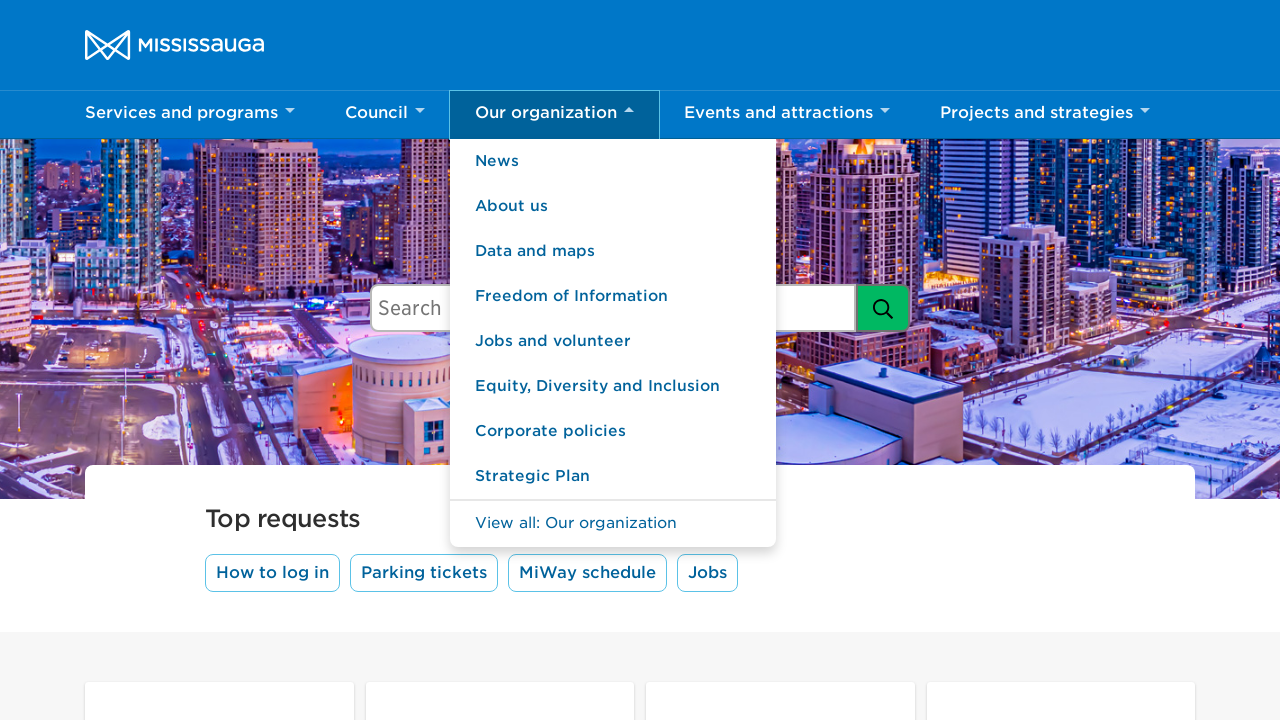